Tests the search functionality on python.org by entering "pycon" in the search box and submitting the search form, then verifying results are returned.

Starting URL: http://www.python.org

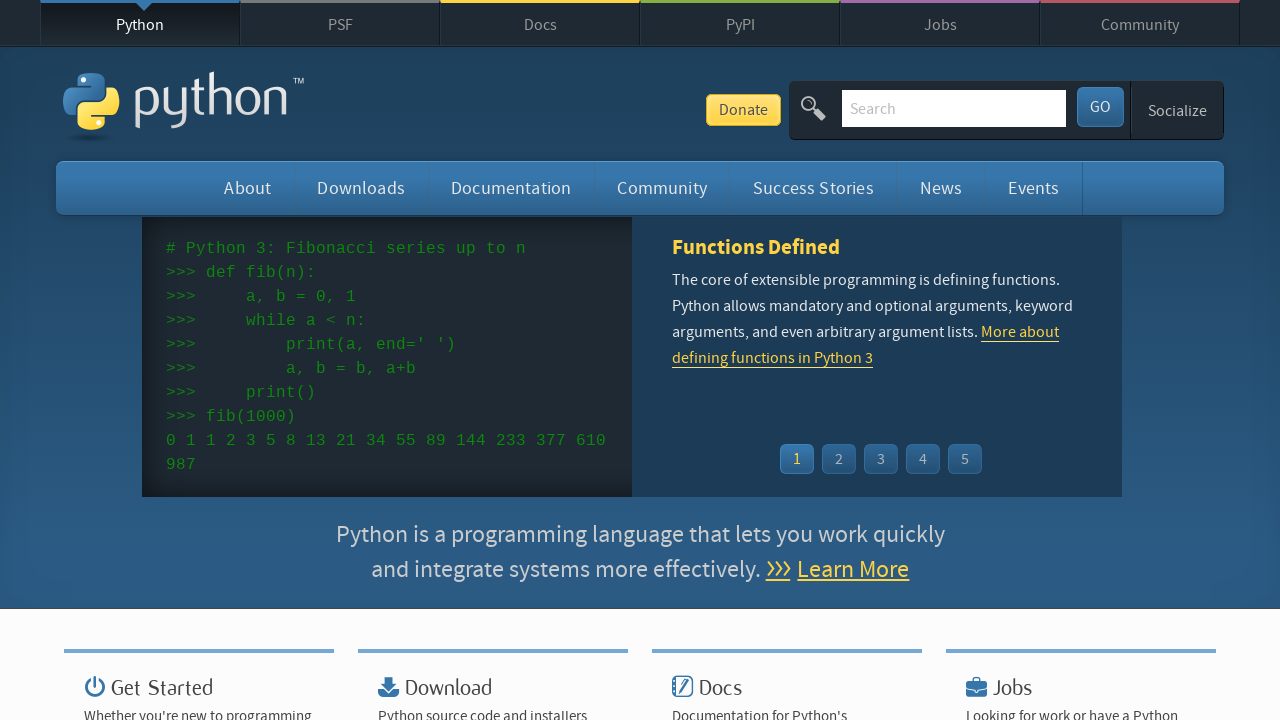

Verified Python.org page title contains 'Python'
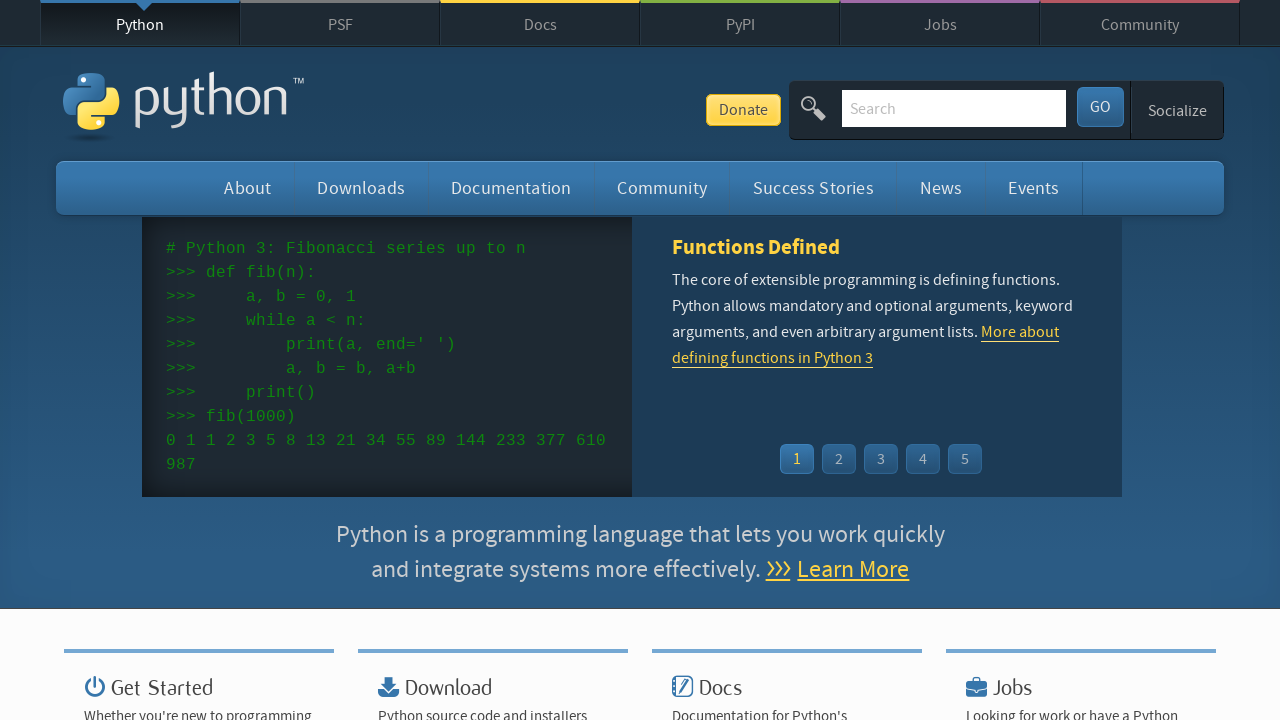

Cleared the search box on input[name='q']
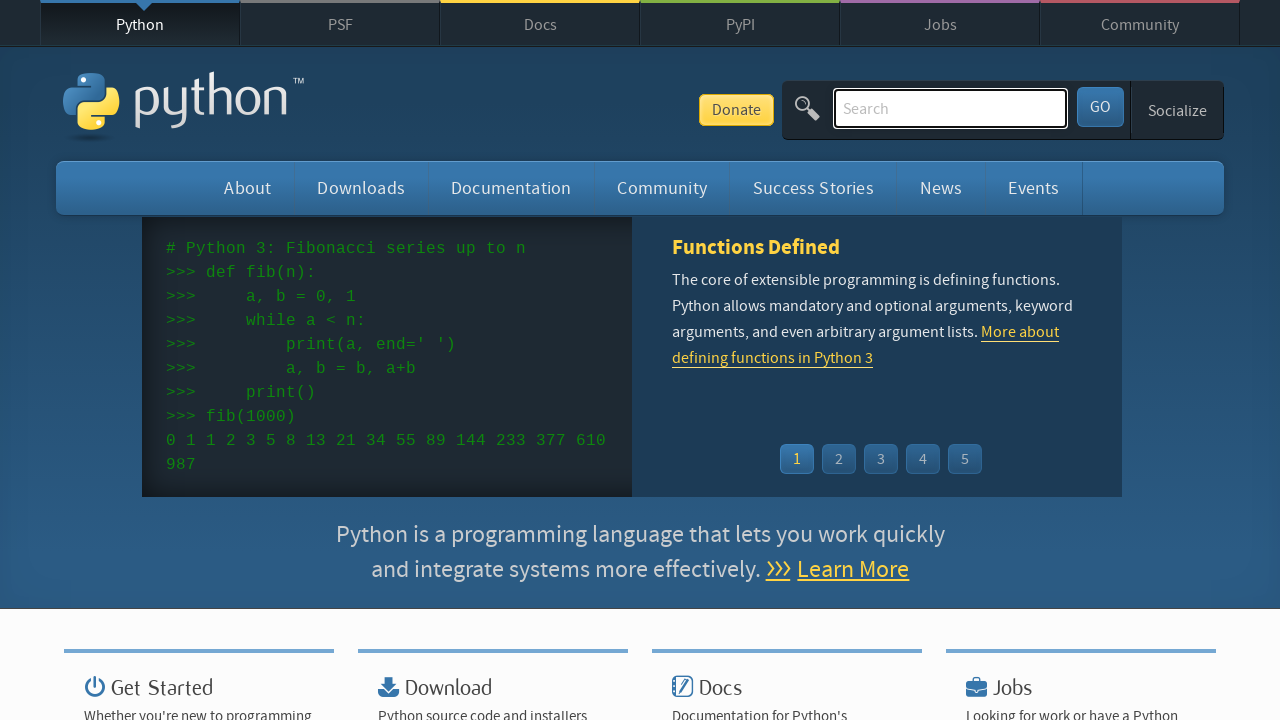

Filled search box with 'pycon' on input[name='q']
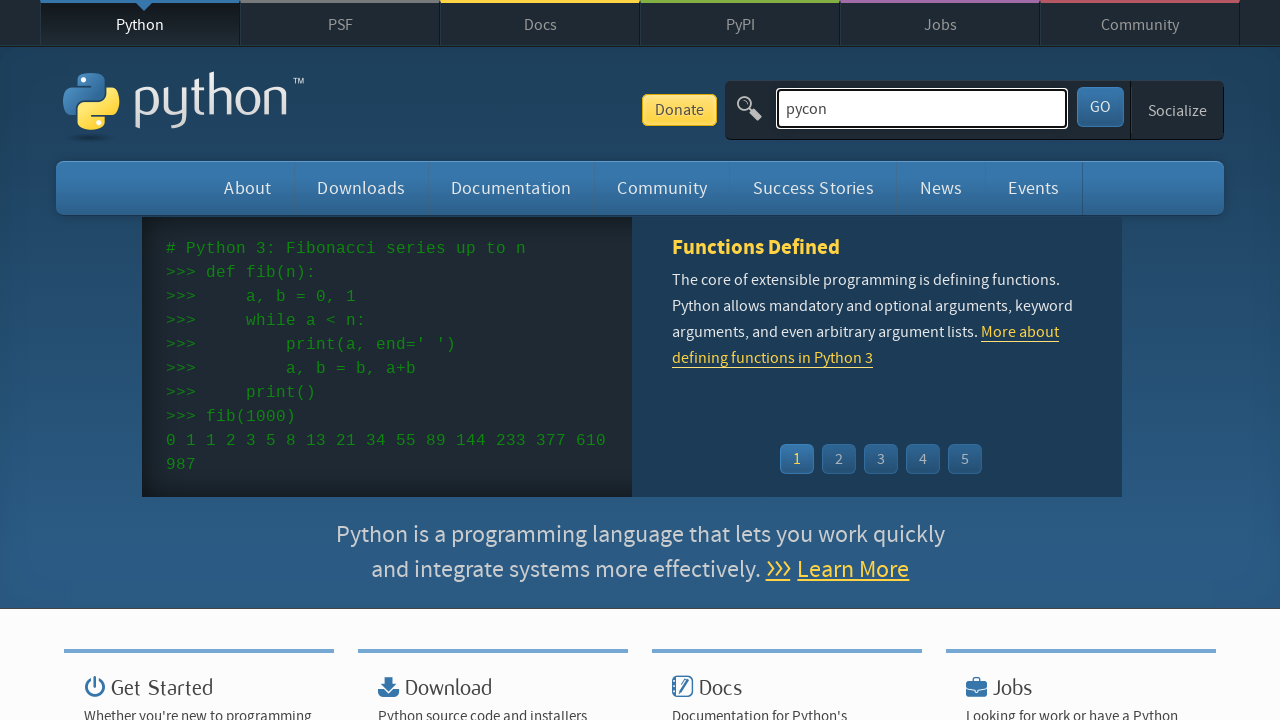

Pressed Enter to submit the search form on input[name='q']
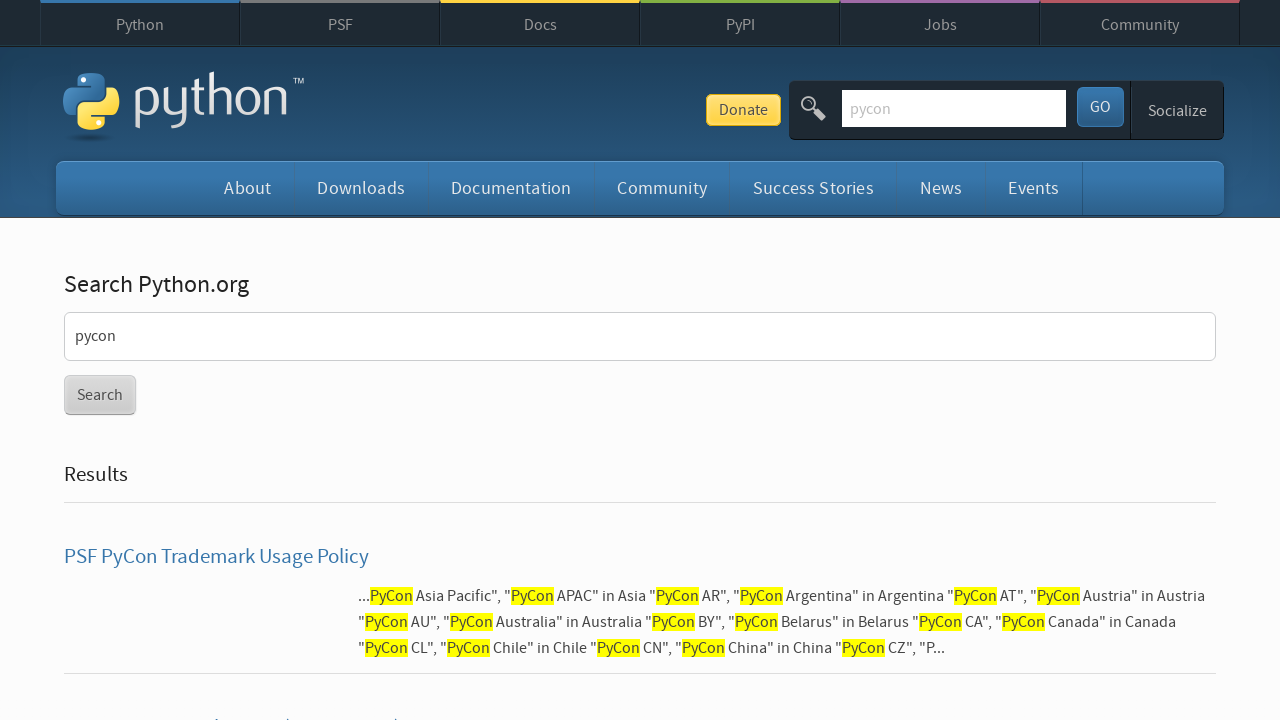

Search results page loaded (DOM content ready)
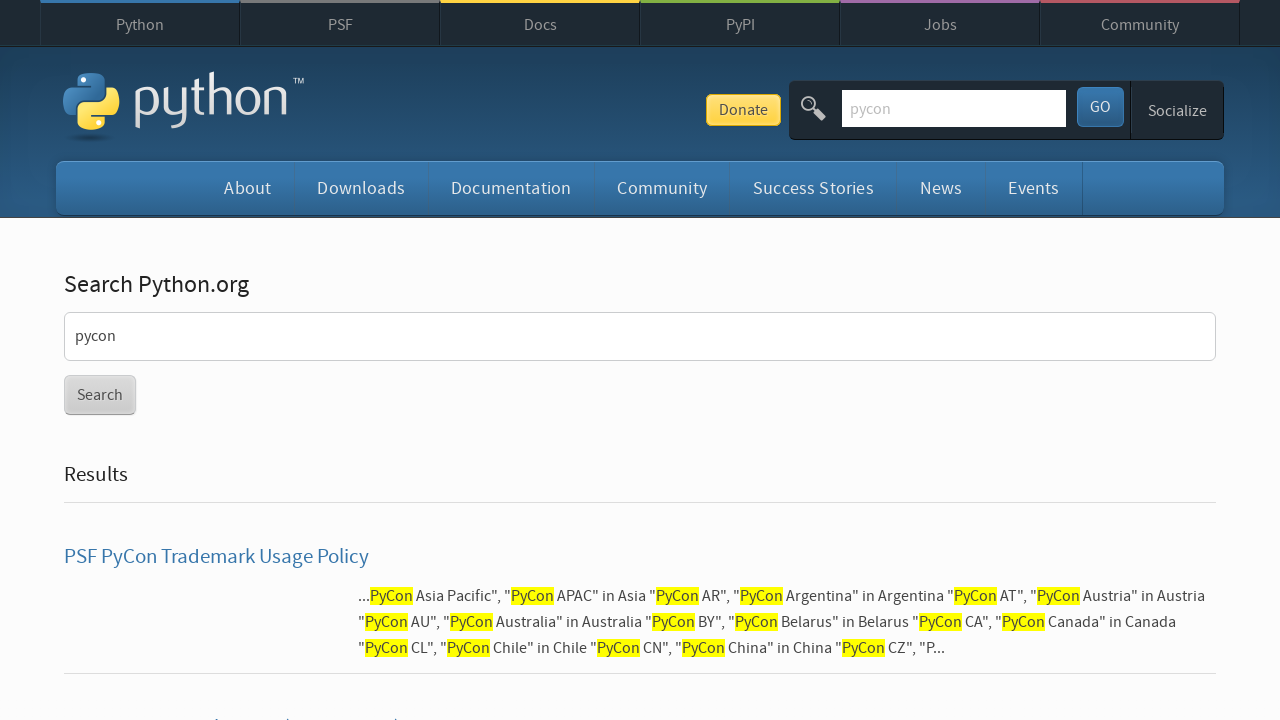

Verified that search results were returned (no 'No results found' message)
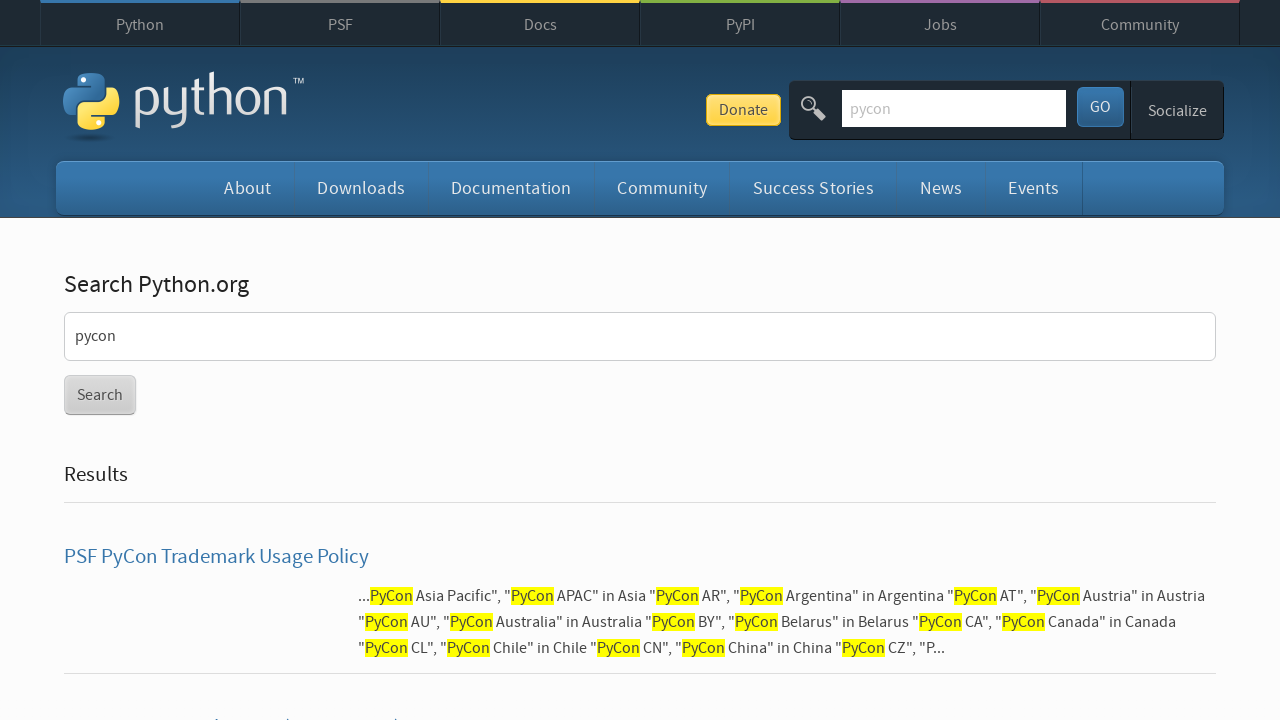

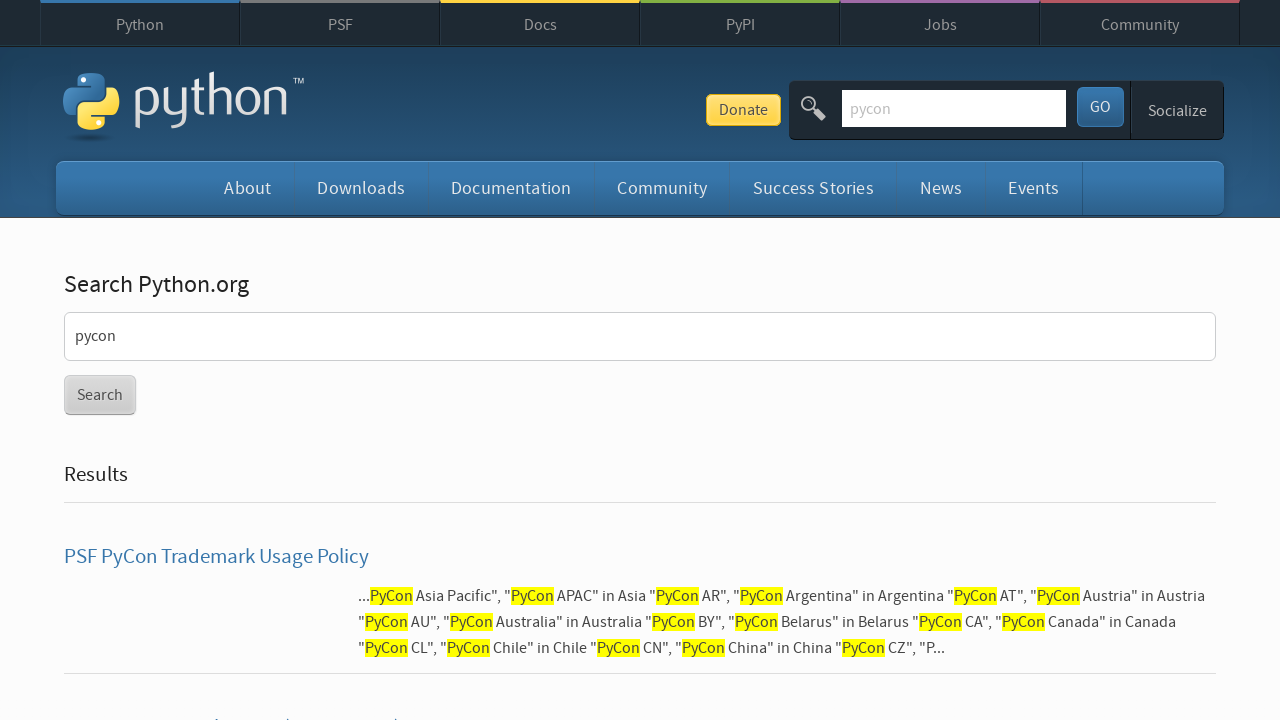